Verifies that the "Log In" button on the NextBaseCRM login page displays the expected text "Log In" by checking the button's value attribute.

Starting URL: https://login1.nextbasecrm.com/

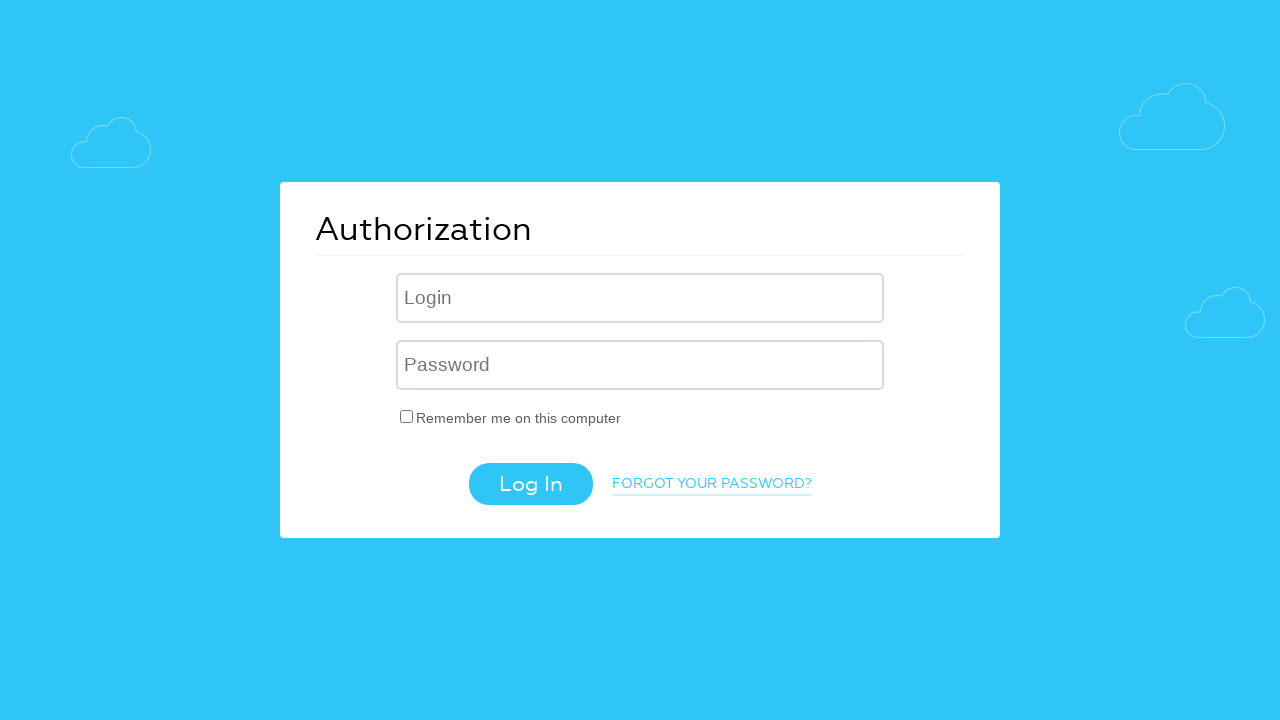

Navigated to NextBaseCRM login page
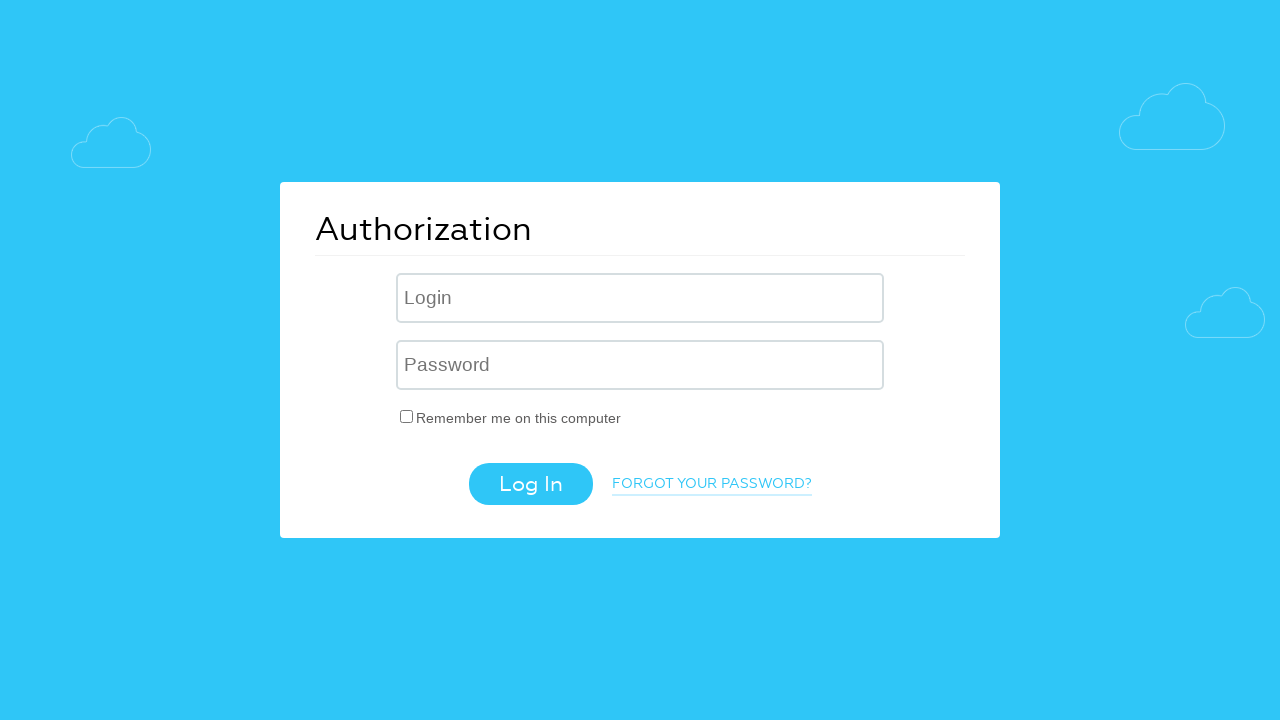

Located Log In button using CSS selector input[value='Log In']
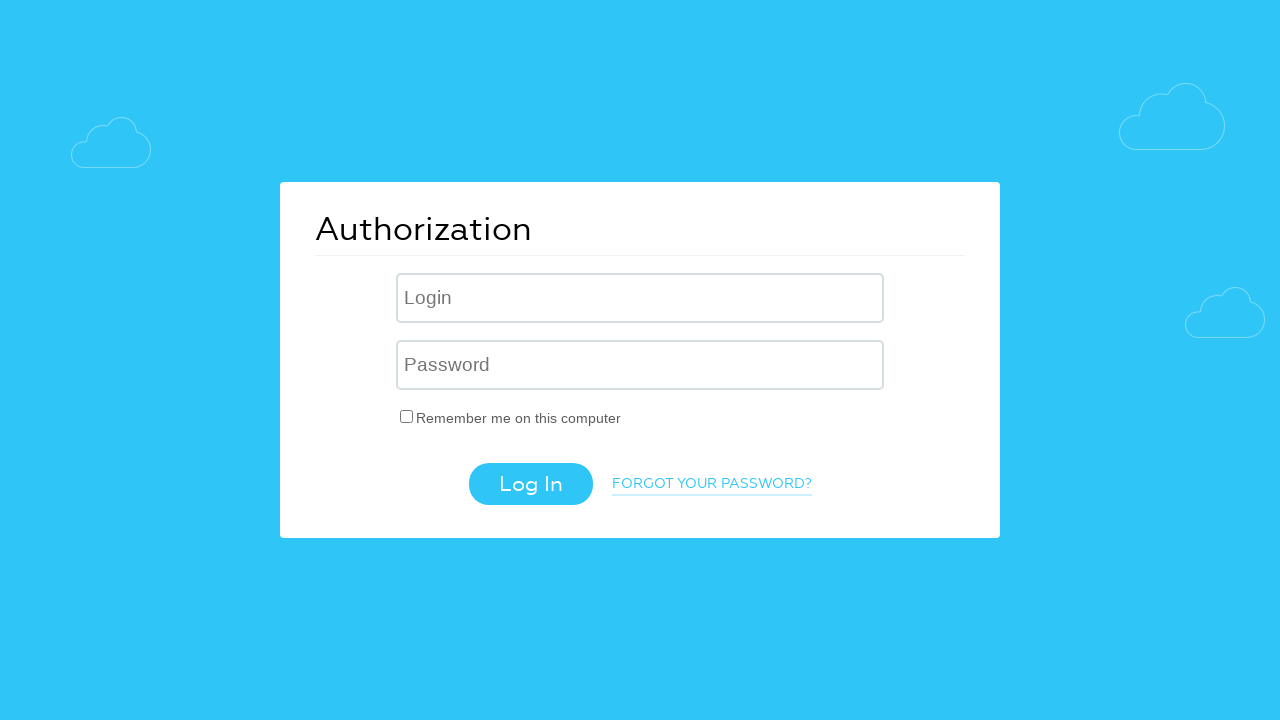

Log In button is now visible
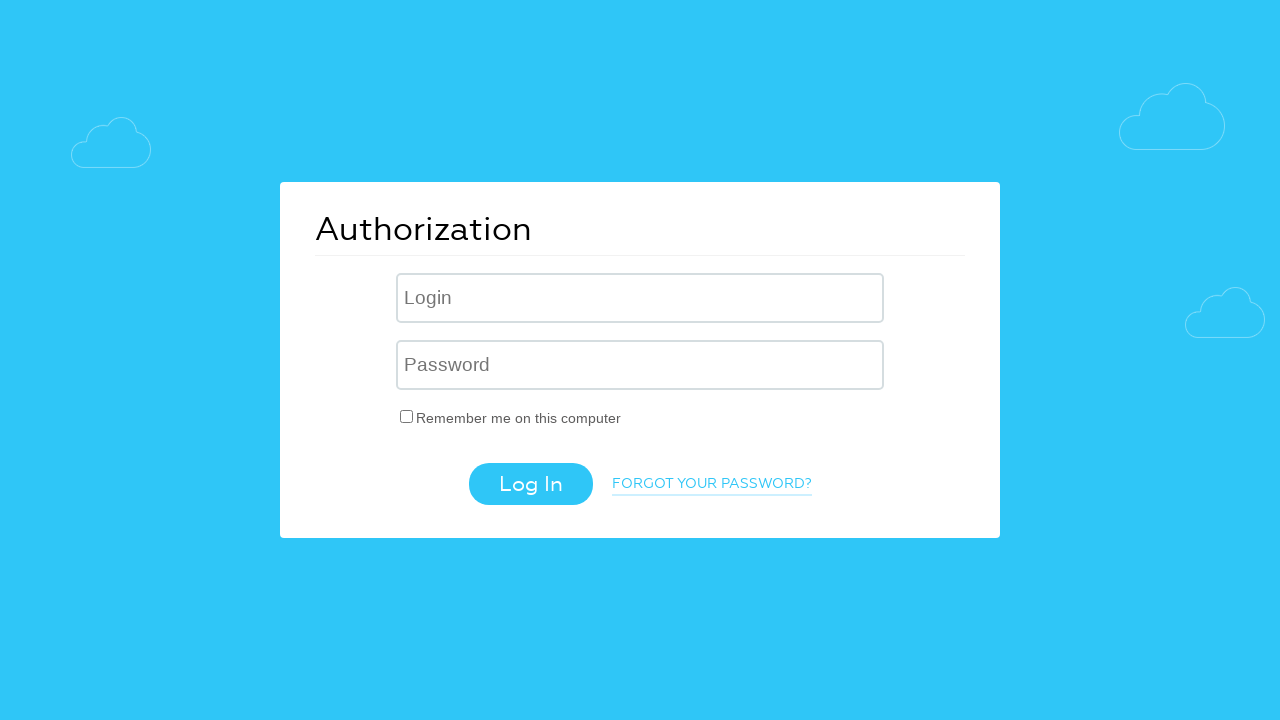

Retrieved value attribute from Log In button
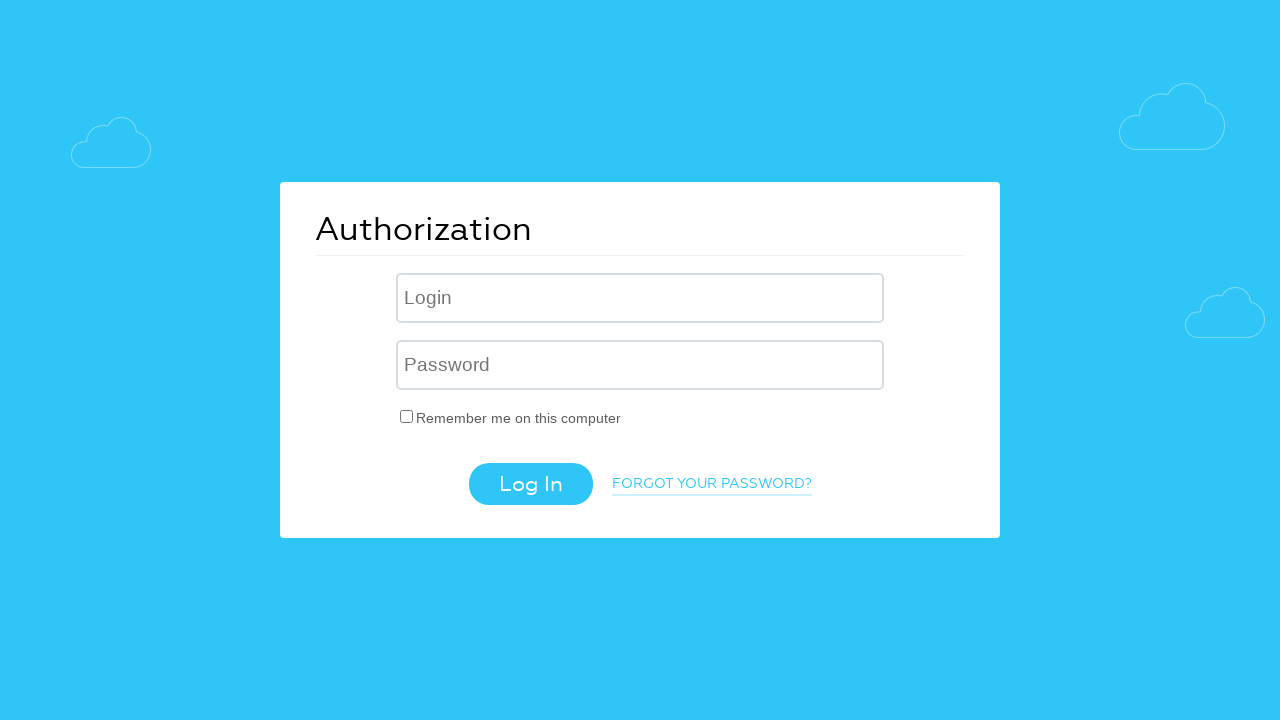

Verified Log In button displays expected text: 'Log In'
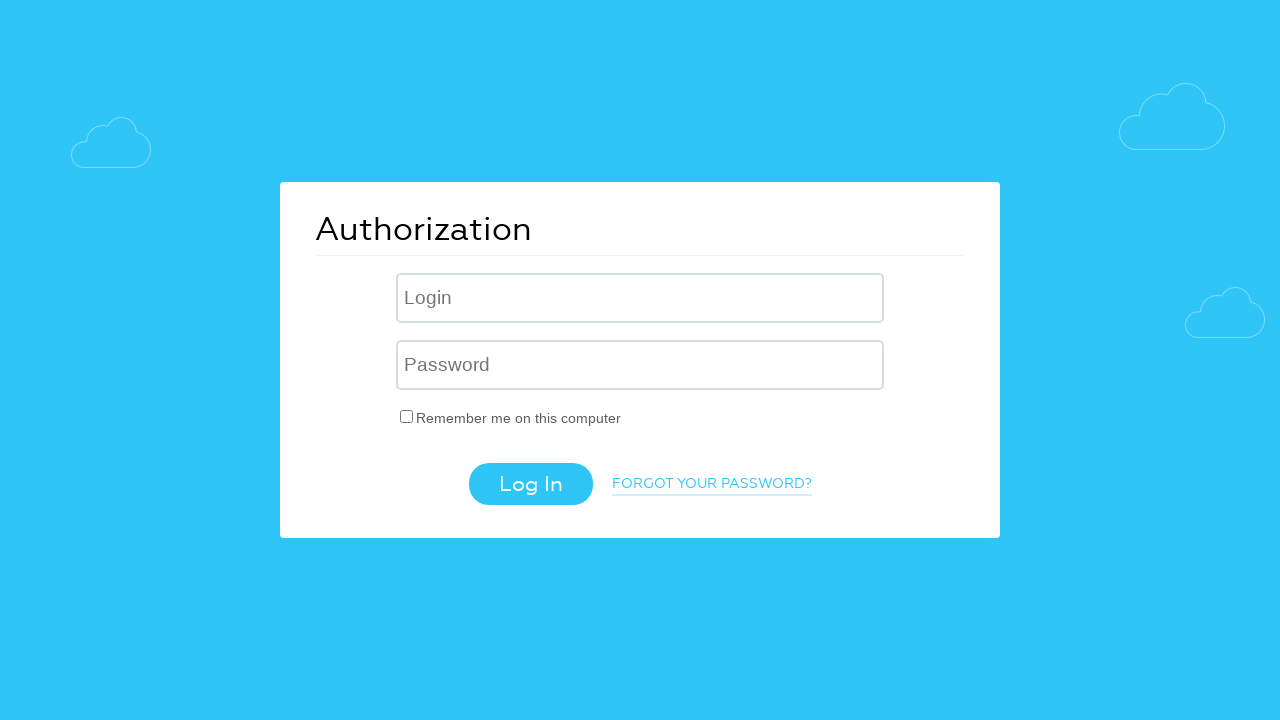

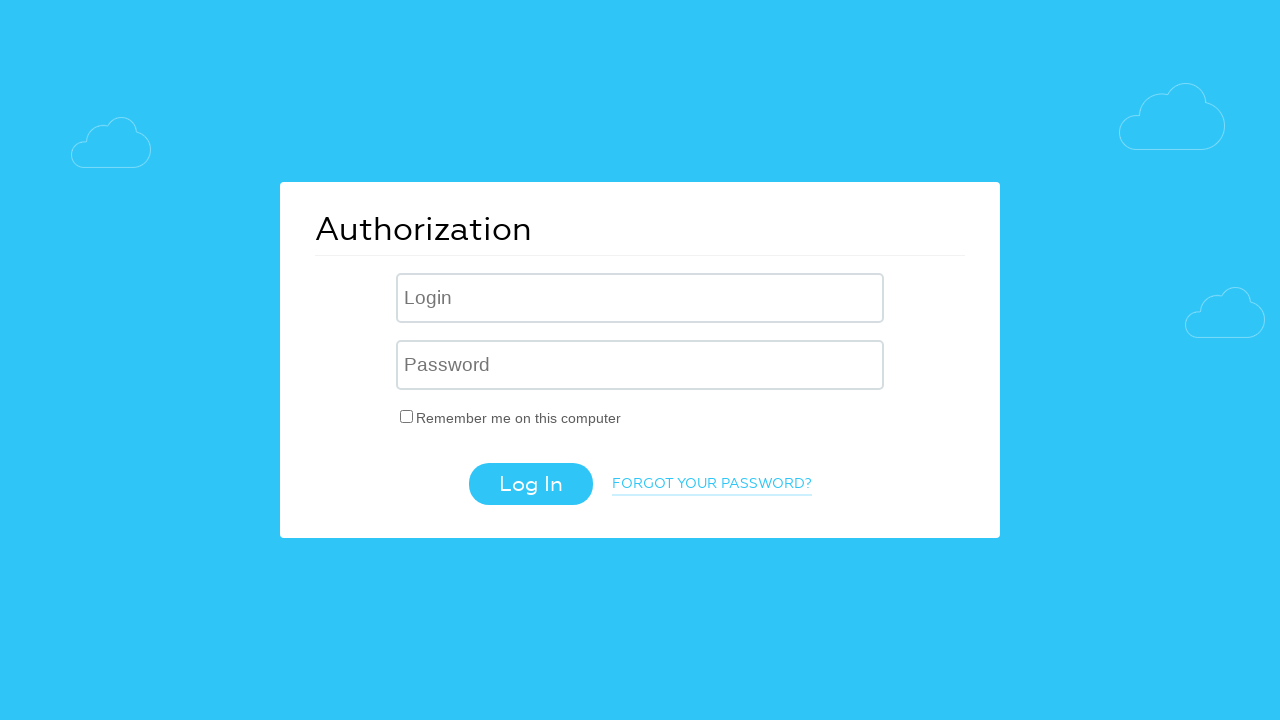